Navigates to OrangeHRM demo site and verifies that the "OrangeHRM, Inc" link elements are present on the page

Starting URL: https://opensource-demo.orangehrmlive.com/

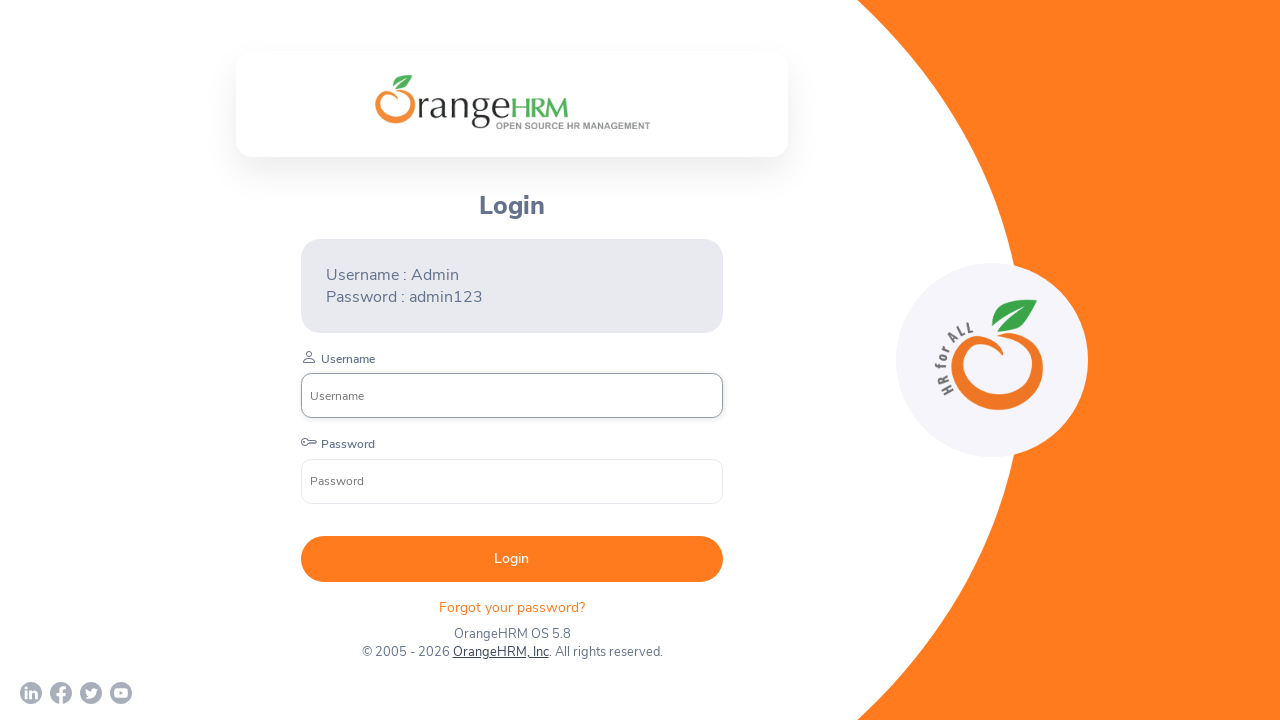

Navigated to OrangeHRM demo site at https://opensource-demo.orangehrmlive.com/
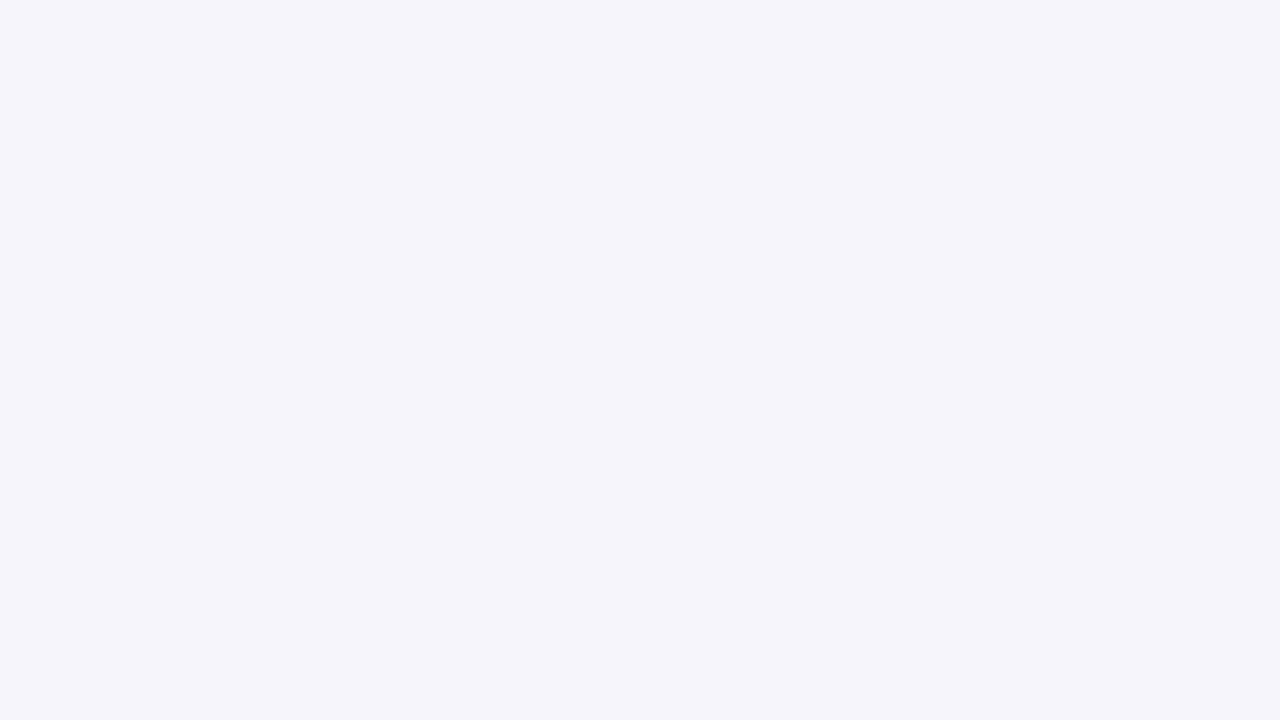

Waited for OrangeHRM, Inc link element to appear on the page
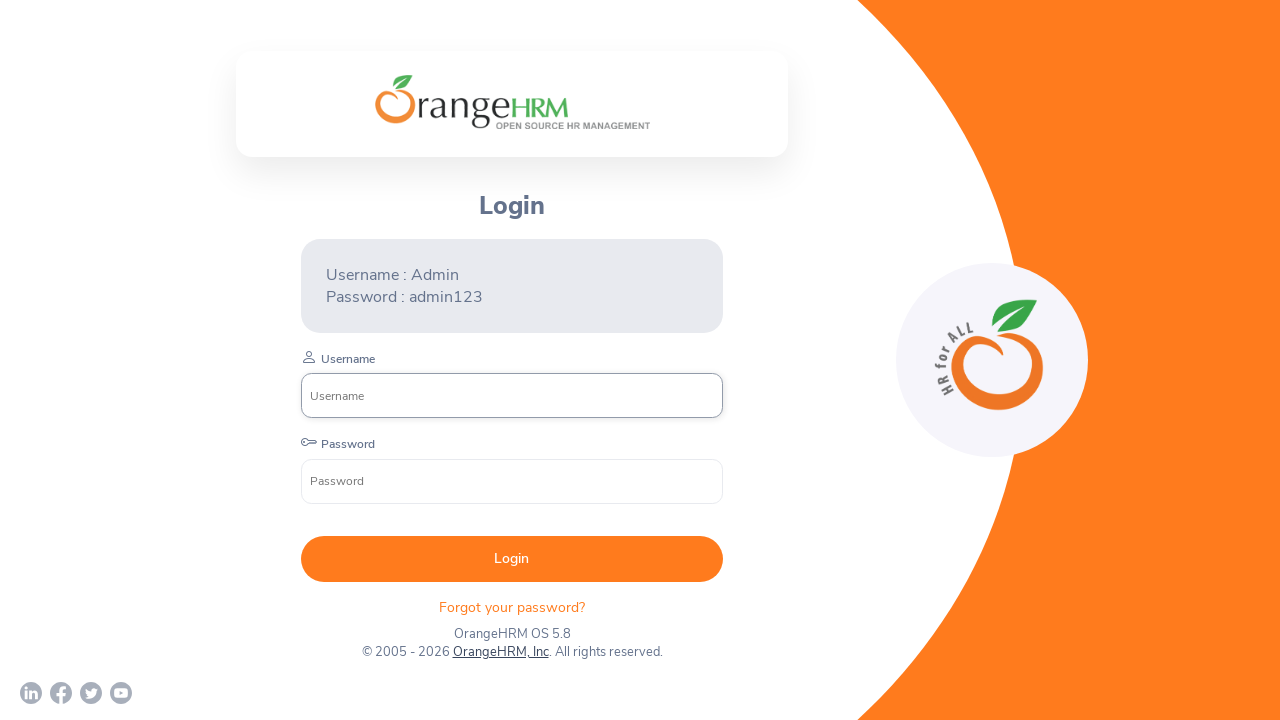

Located all OrangeHRM, Inc link elements
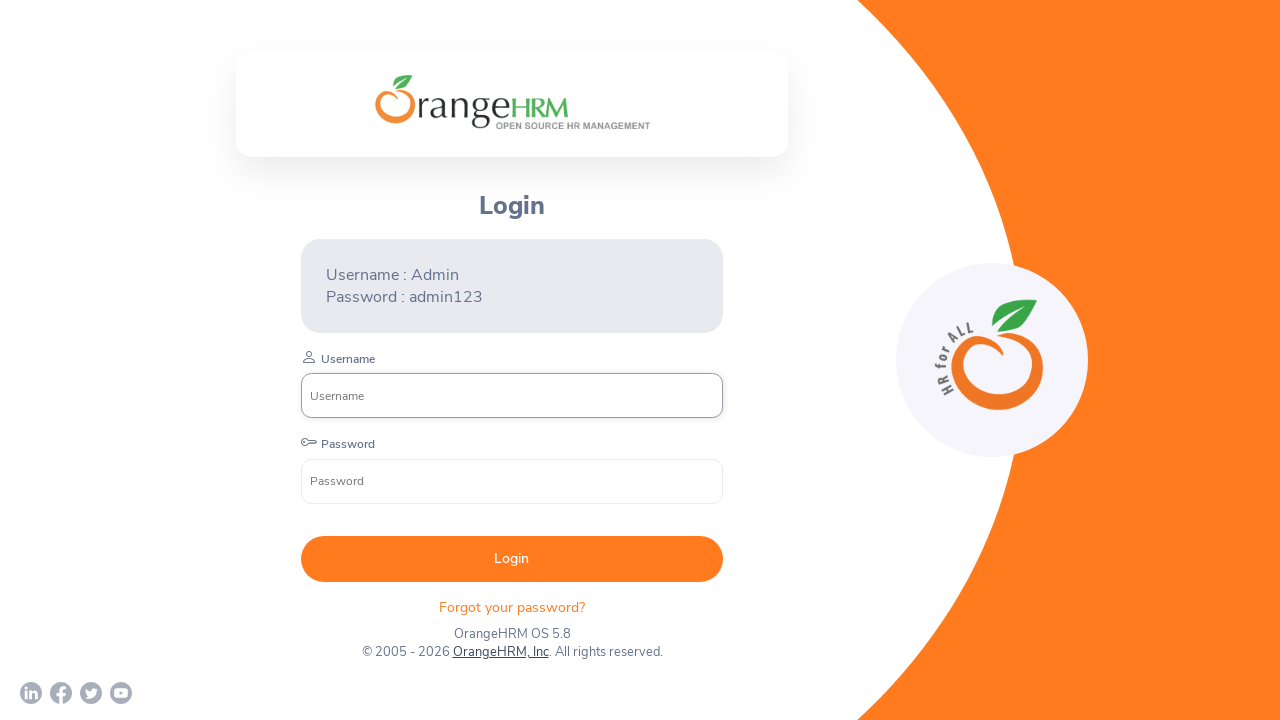

Verified that OrangeHRM, Inc link elements are present on the page
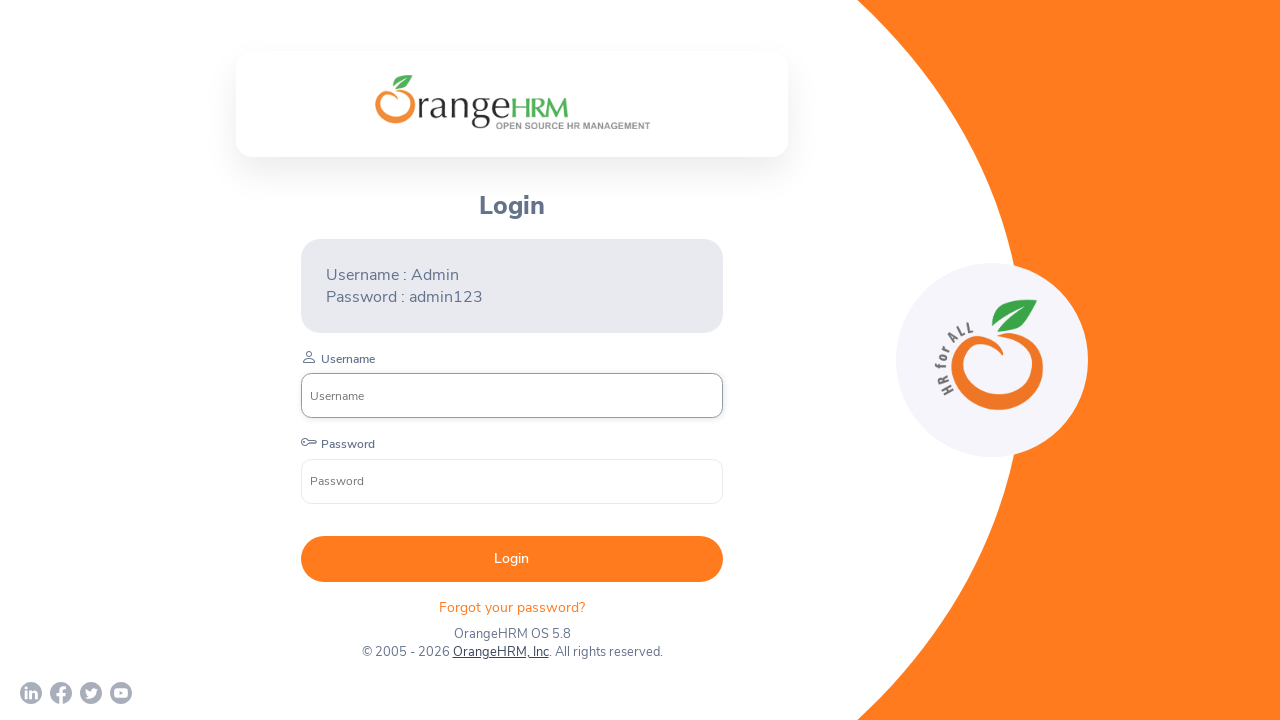

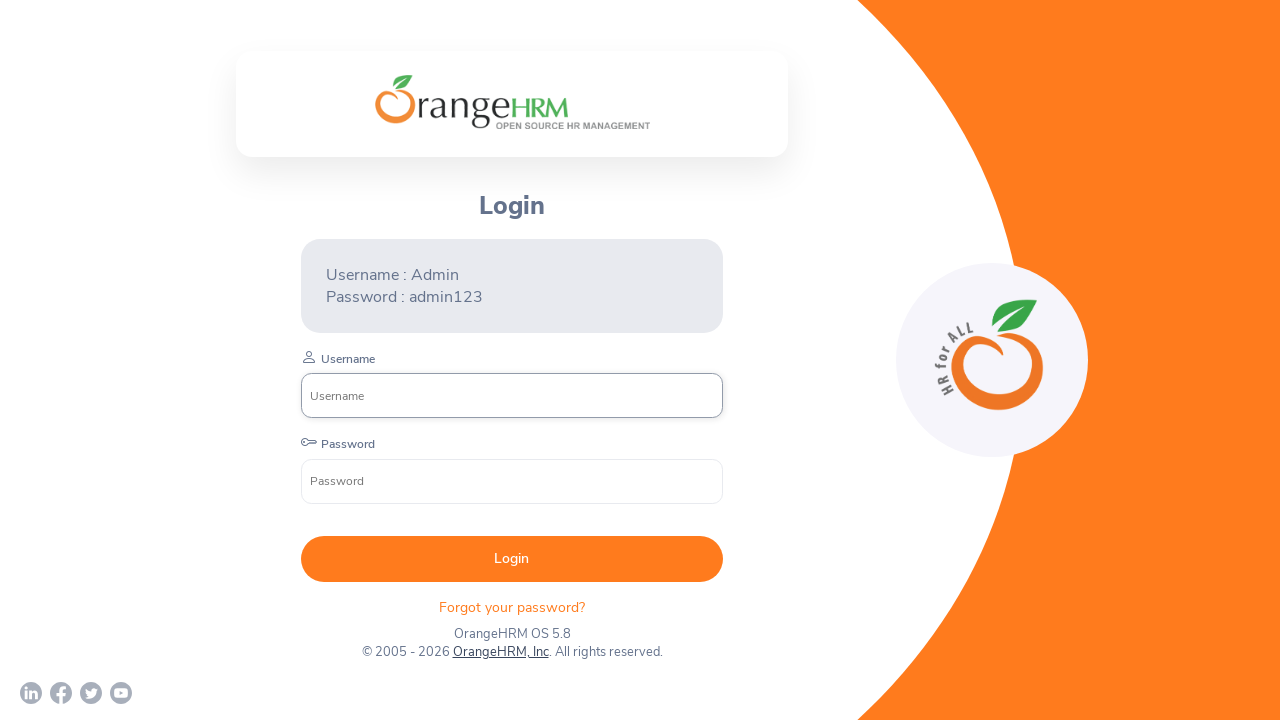